Tests cruise search functionality by selecting various dropdown options (place, sail date, duration, cruise line) and performing a search

Starting URL: https://cruises.via.com/

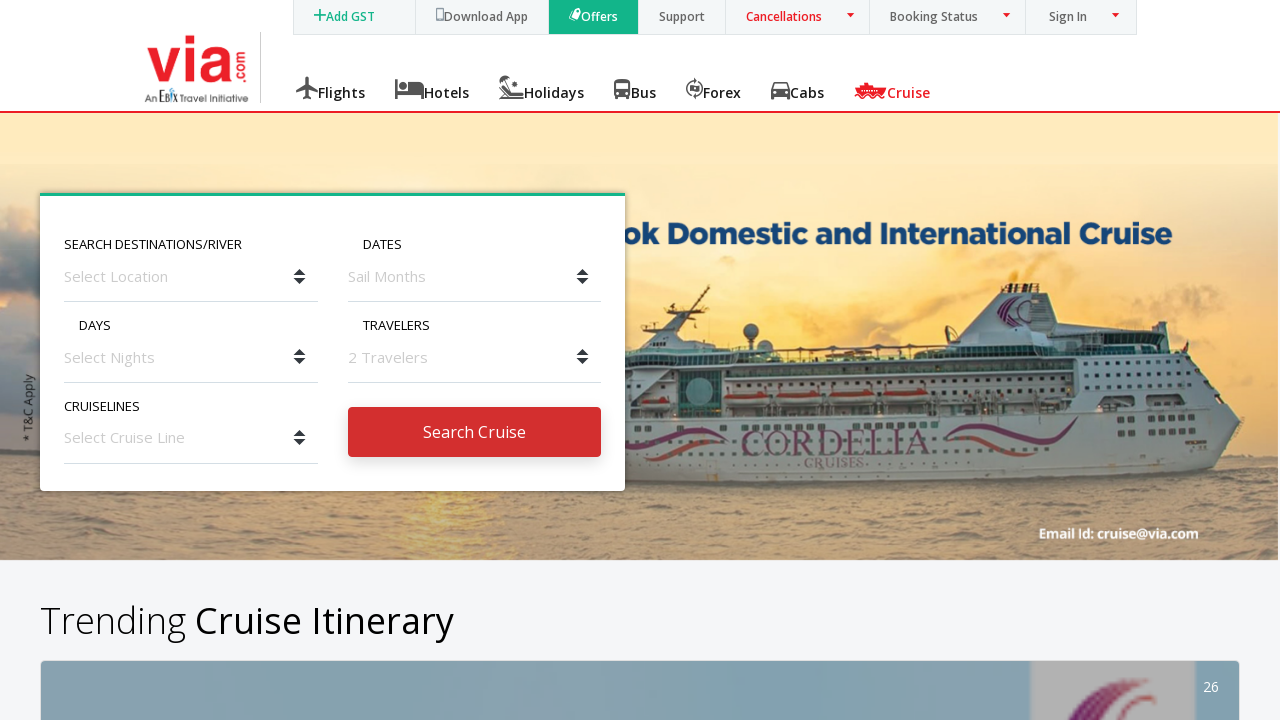

Selected place dropdown option at index 11 on select[name='place']
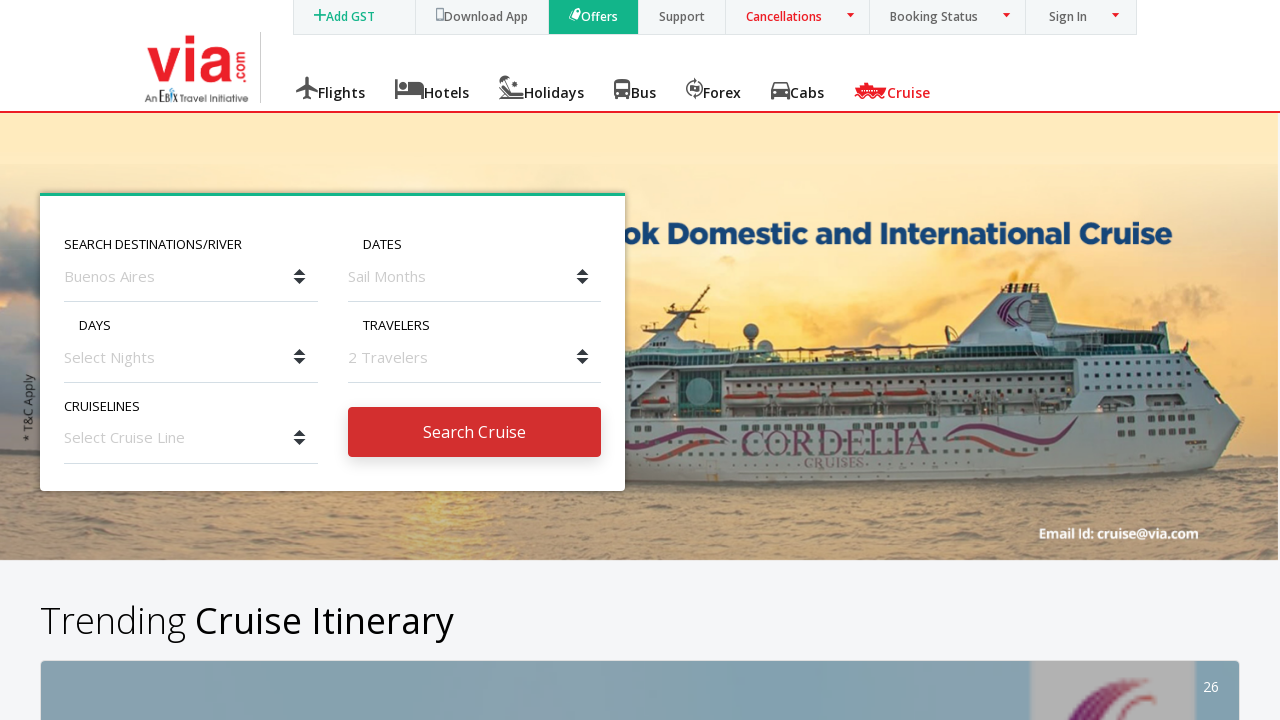

Selected sail date dropdown option at index 9 on select[name='sailDate']
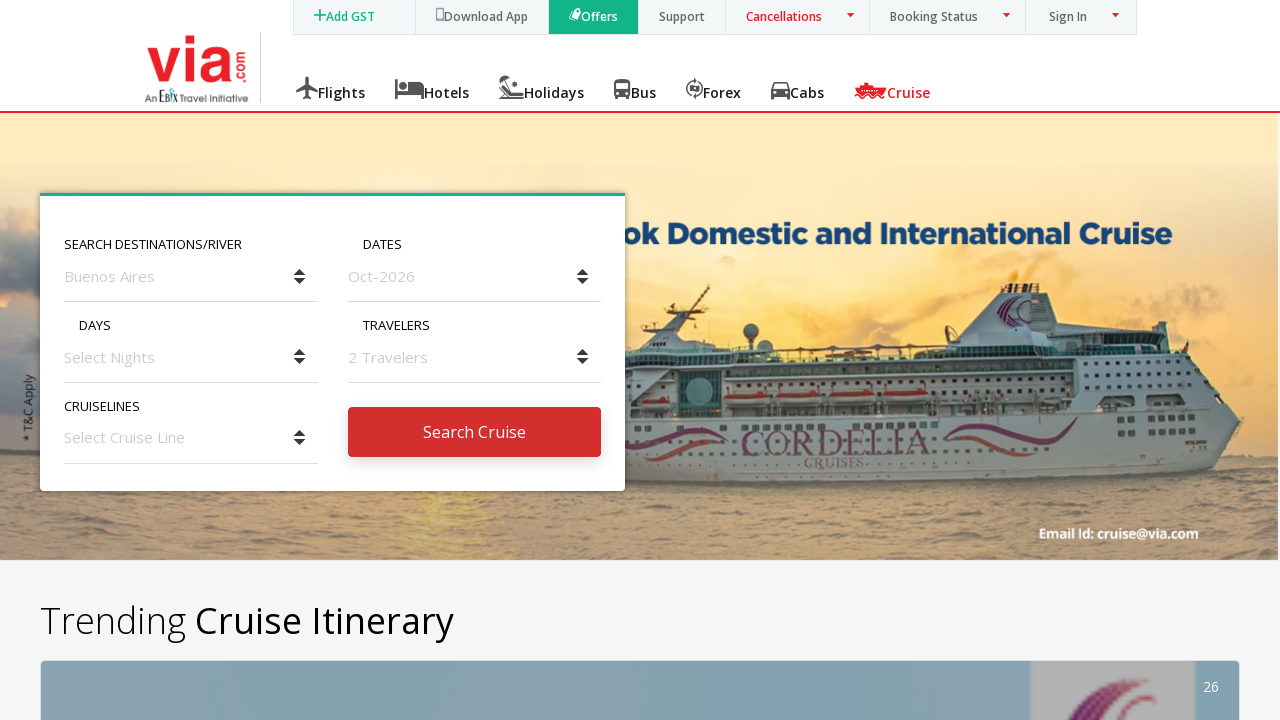

Selected duration dropdown option at index 1 on select[name='duration']
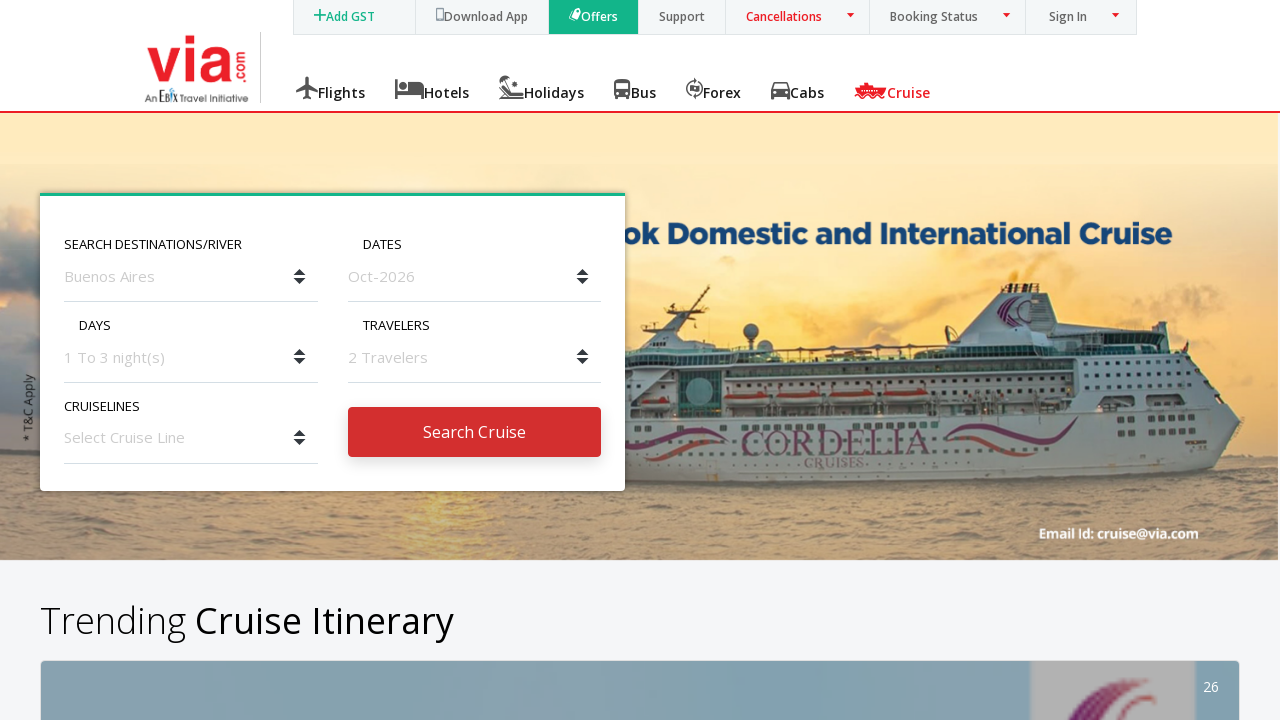

Selected cruise line dropdown option at index 3 on select[name='cruise']
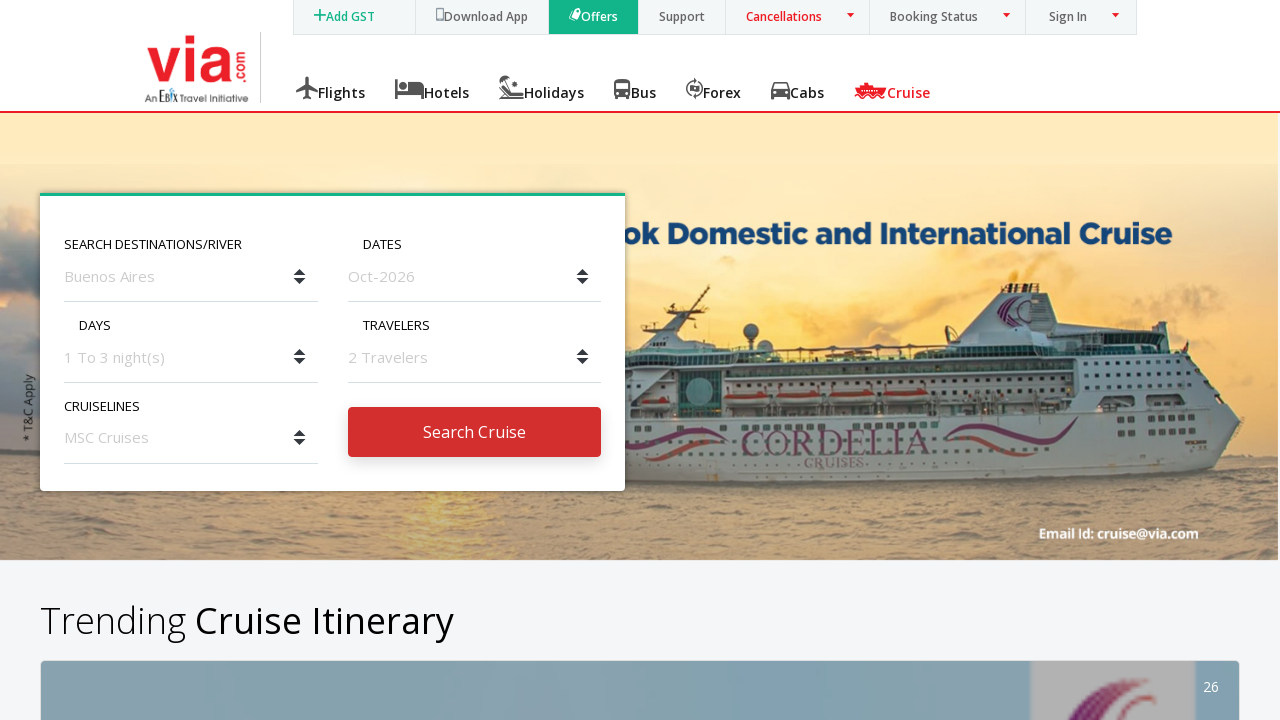

Clicked Search Cruise button to initiate search at (474, 432) on button:text('Search Cruise')
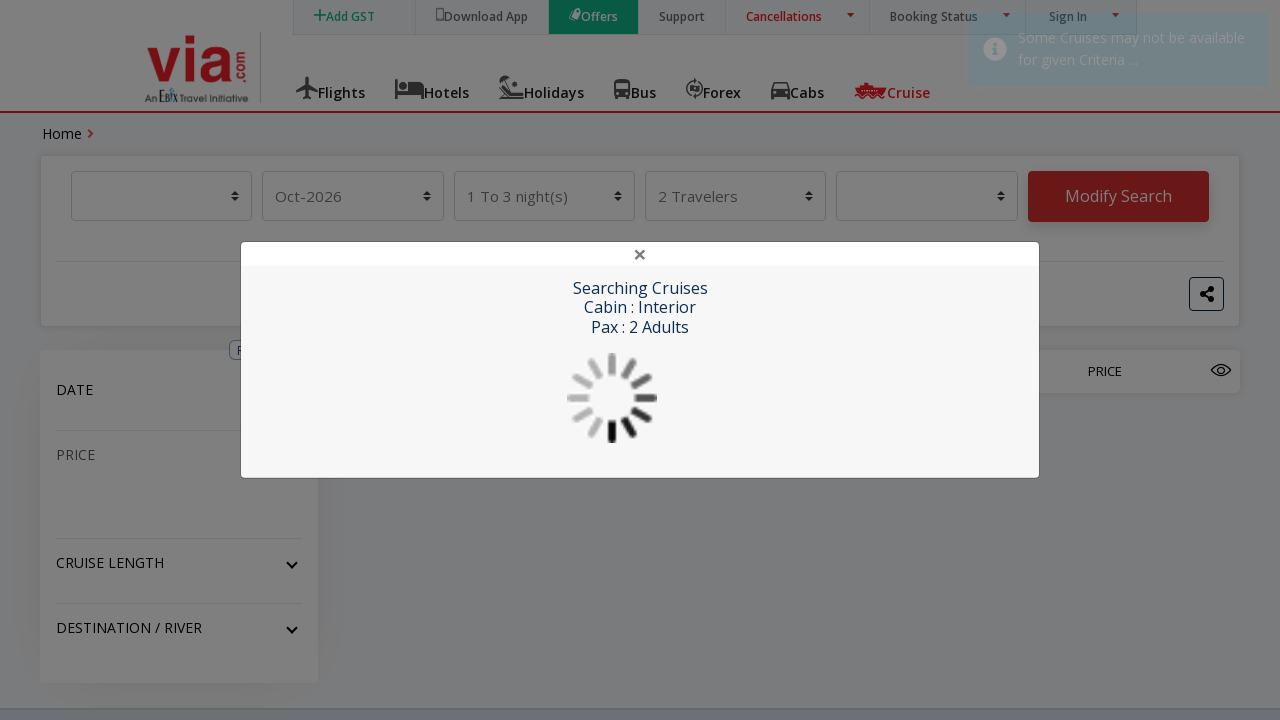

Waited 2000ms for results to load
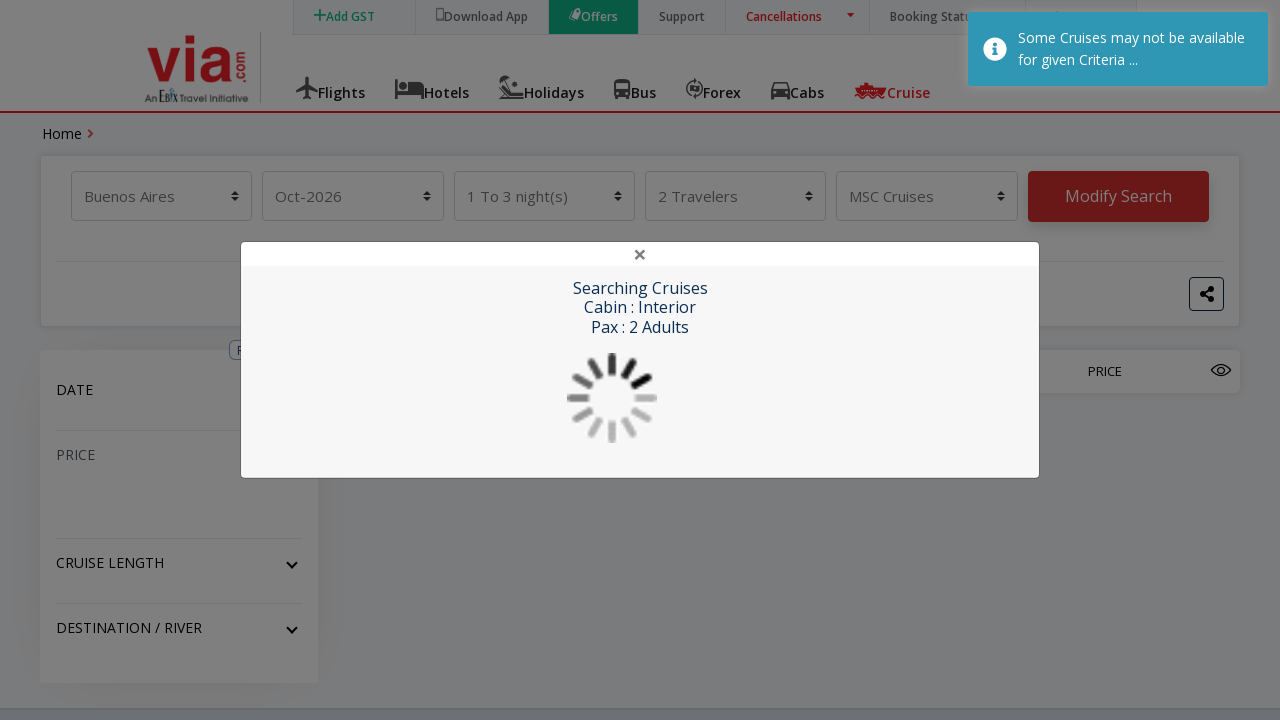

Closed waiting popup at (640, 254) on #closeWaiting
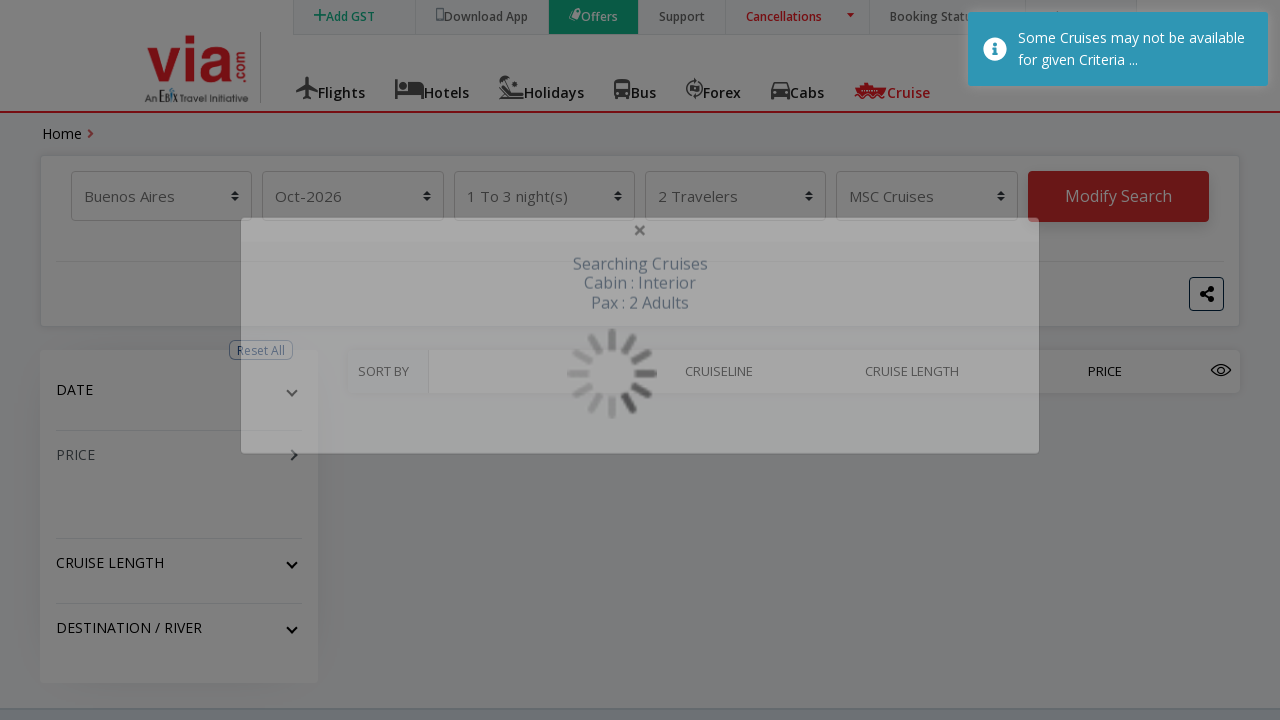

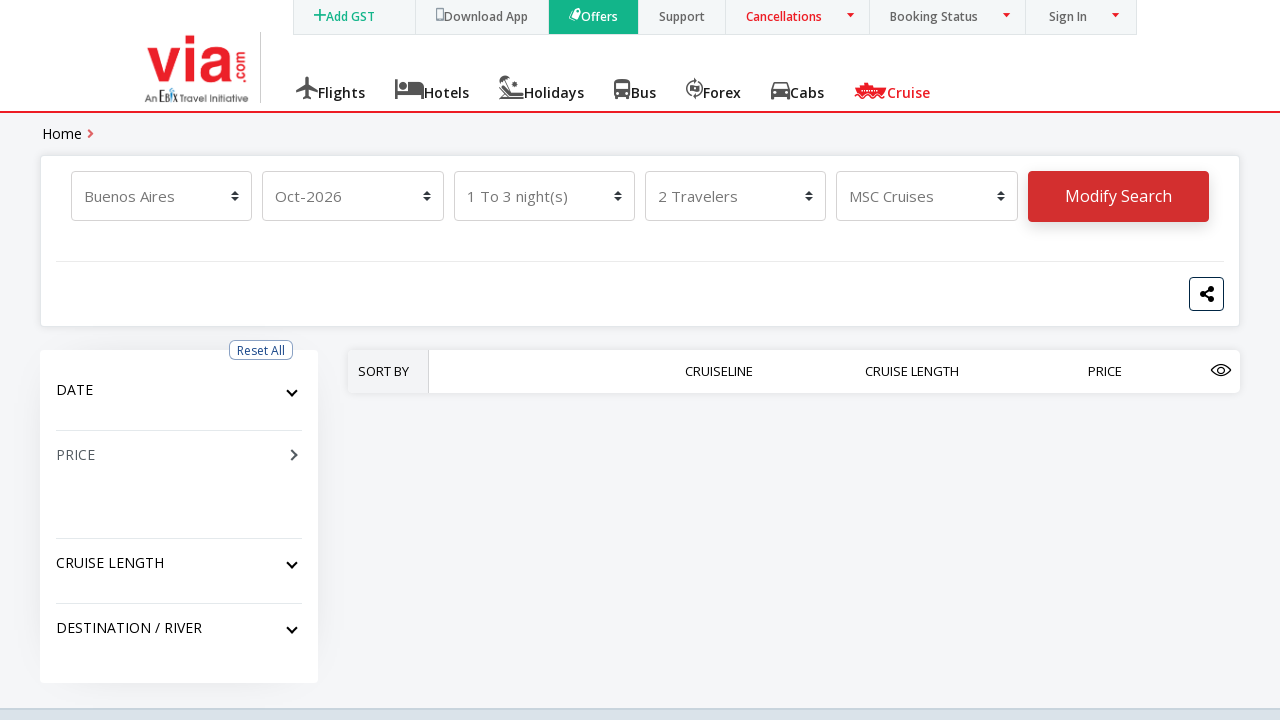